Verifies that the Authorization text element is displayed on the login page

Starting URL: https://login2.nextbasecrm.com/

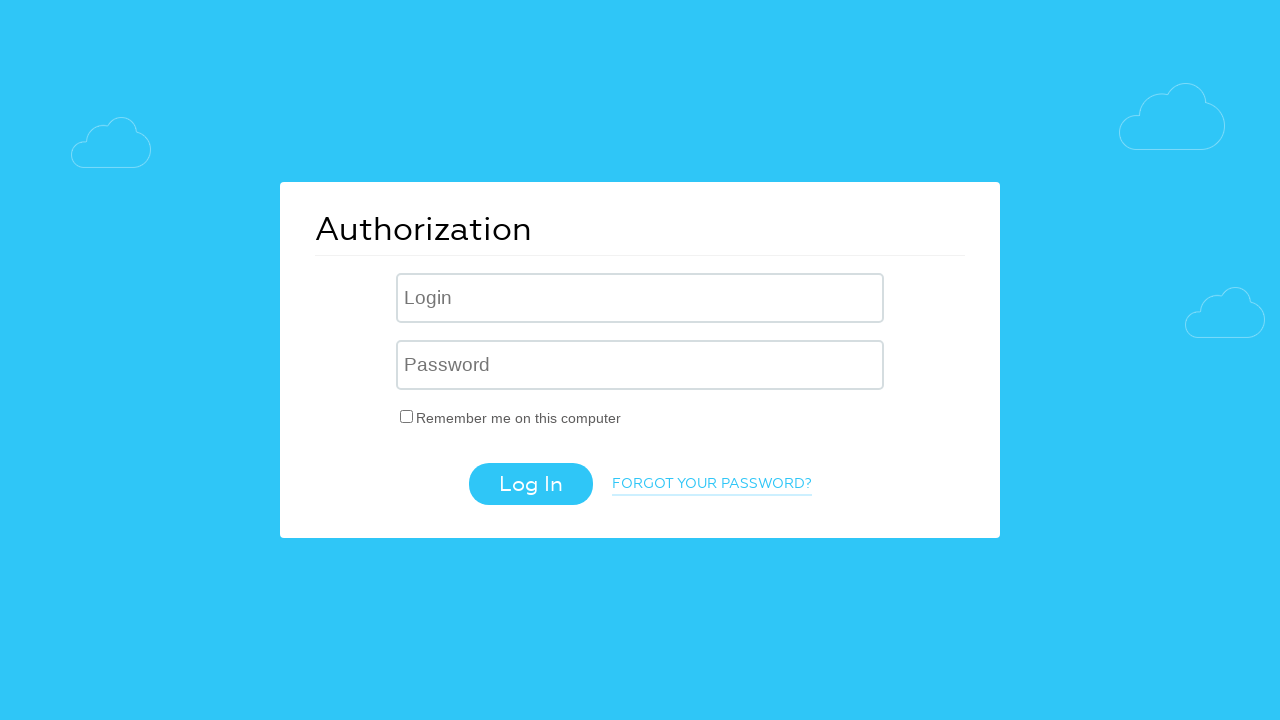

Waited for Authorization text element to load on login page
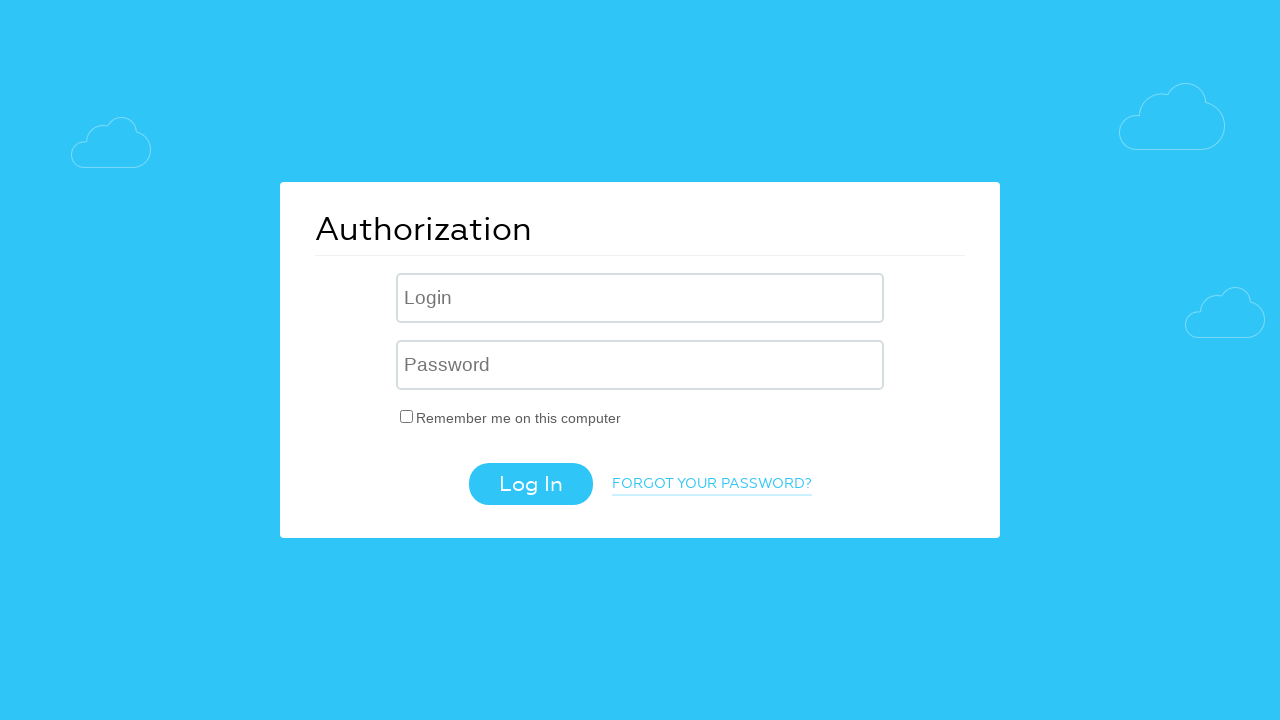

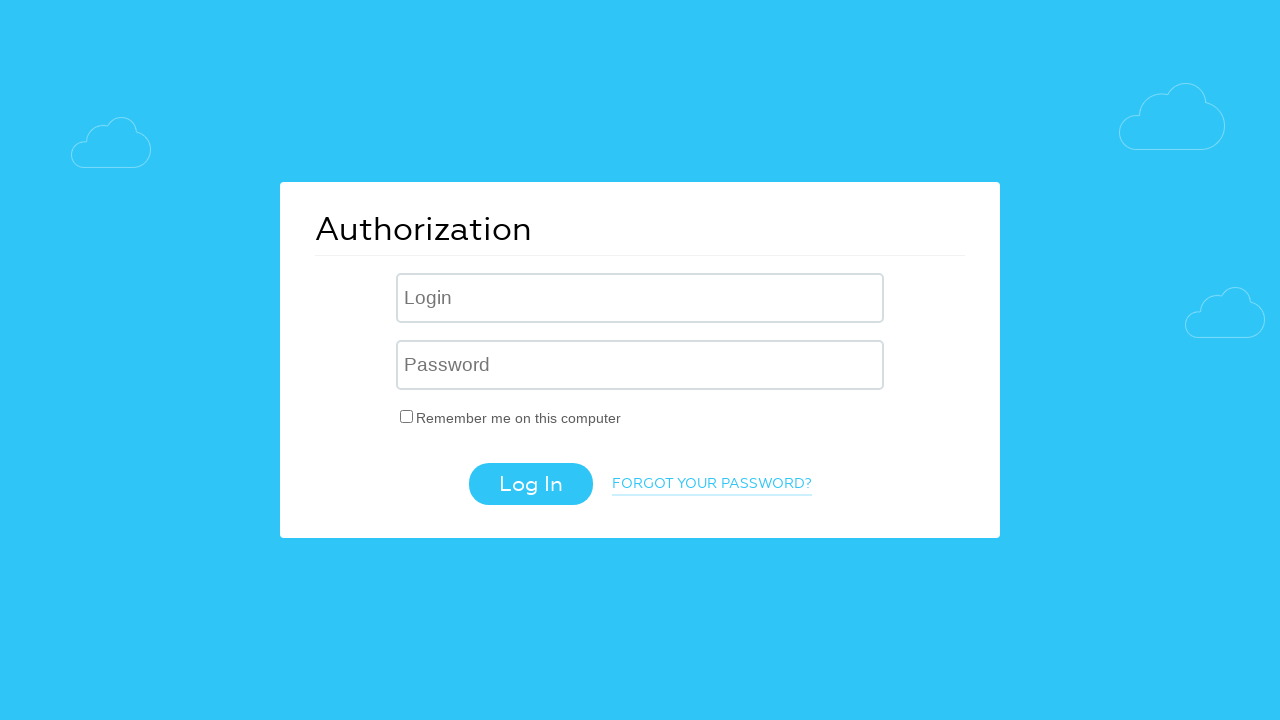